Navigates to OrangeHRM trial page and selects a country from a dropdown menu without using Select class

Starting URL: https://www.orangehrm.com/orangehrm-30-day-trial/

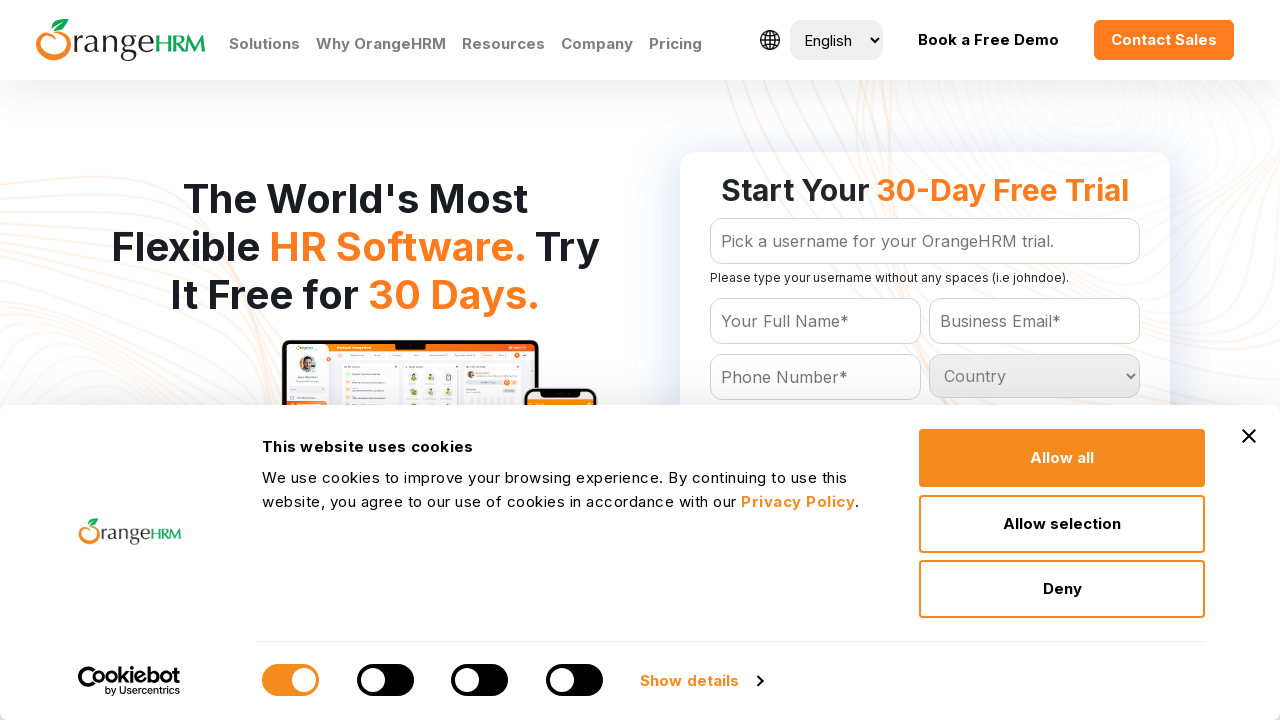

Retrieved all country options from dropdown menu
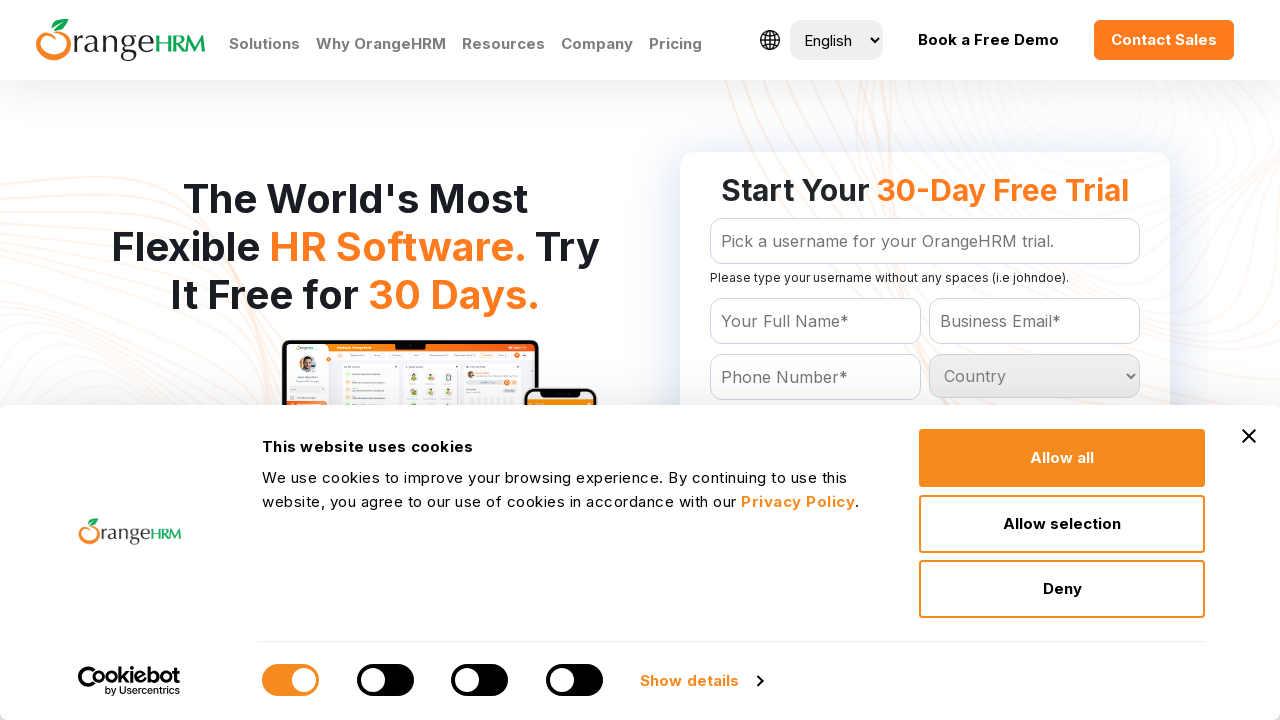

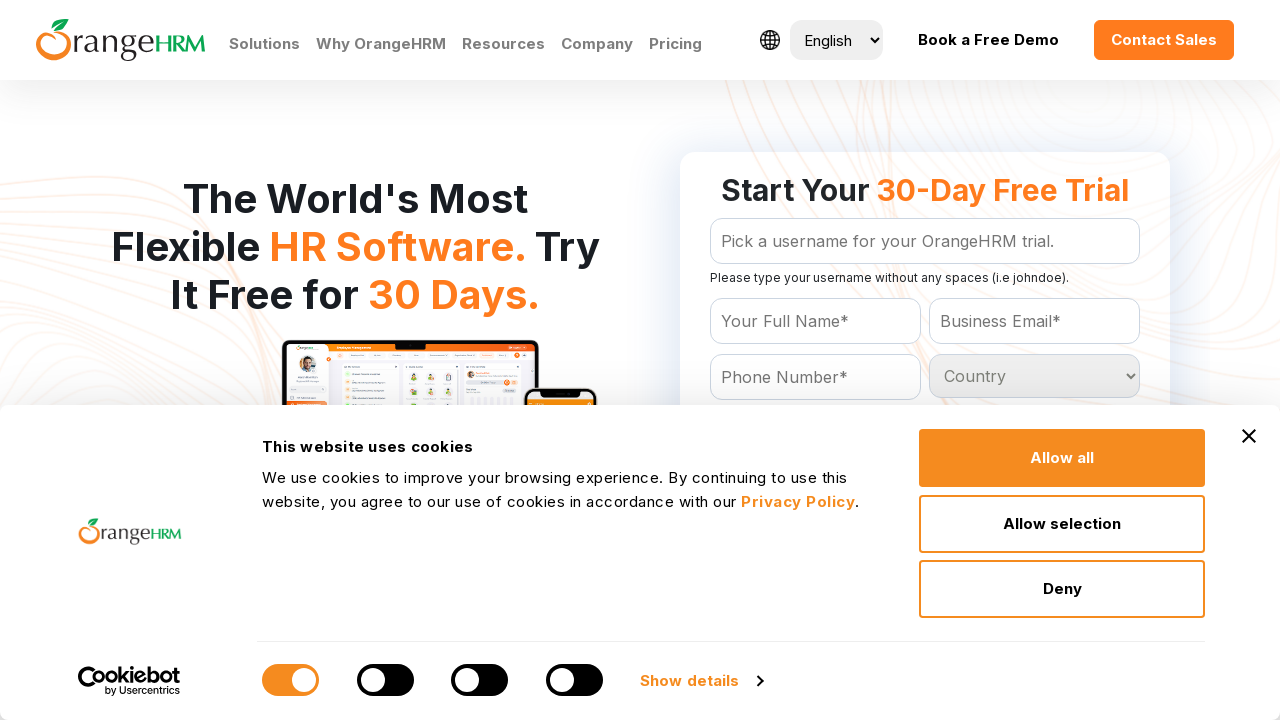